Tests clicking a success button after an AJAX request with extended wait time.

Starting URL: http://uitestingplayground.com/ajax

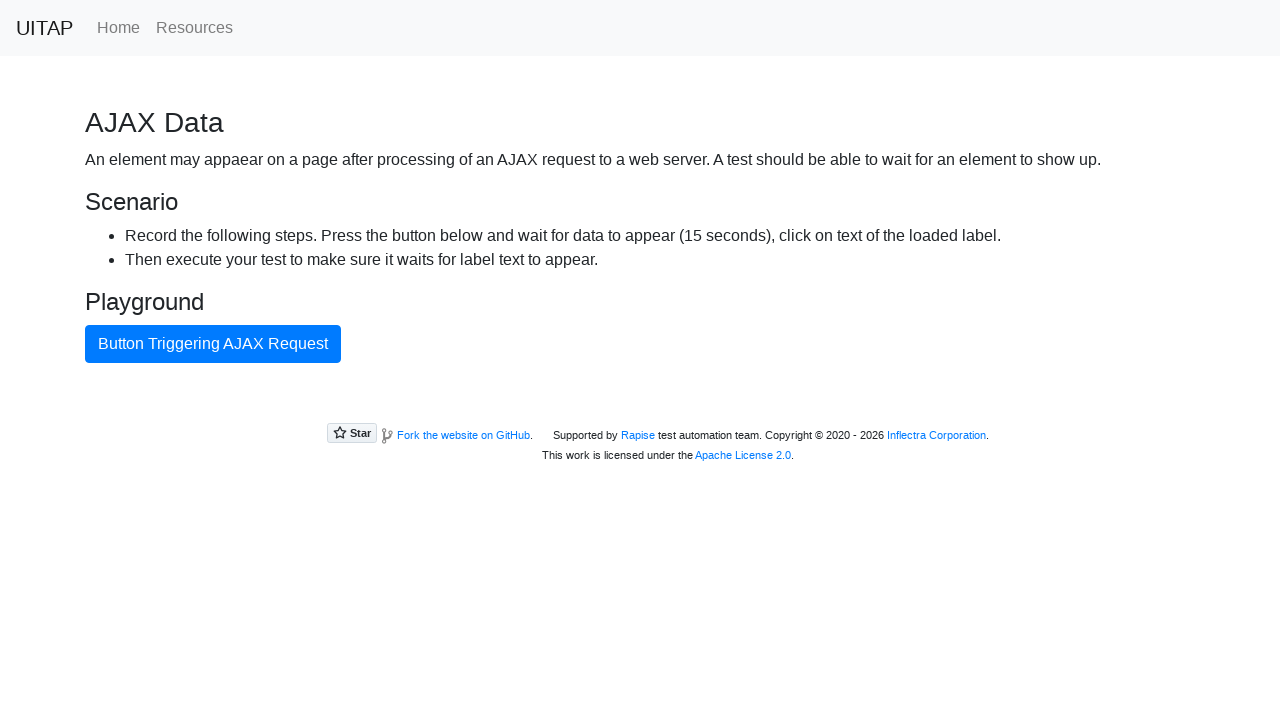

Clicked button to trigger AJAX request at (213, 344) on internal:text="Button Triggering AJAX Request"i
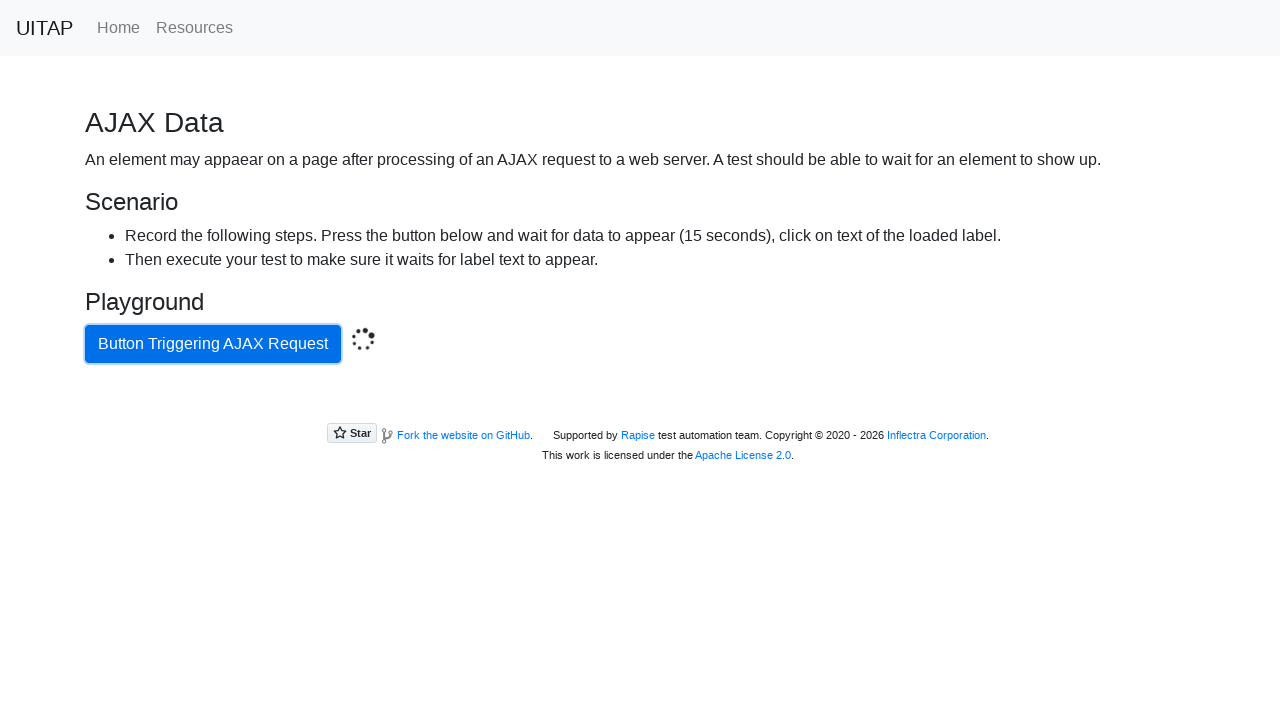

Clicked success button after AJAX request completed with 30 second timeout at (640, 405) on .bg-success
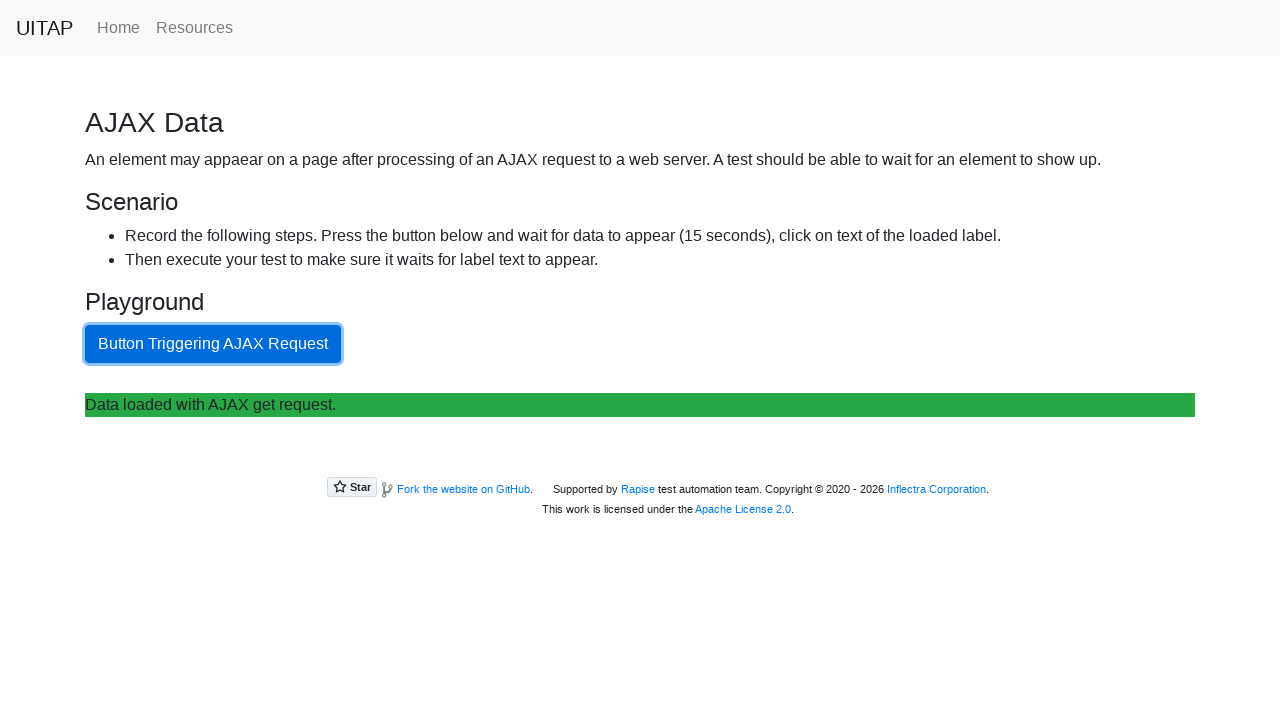

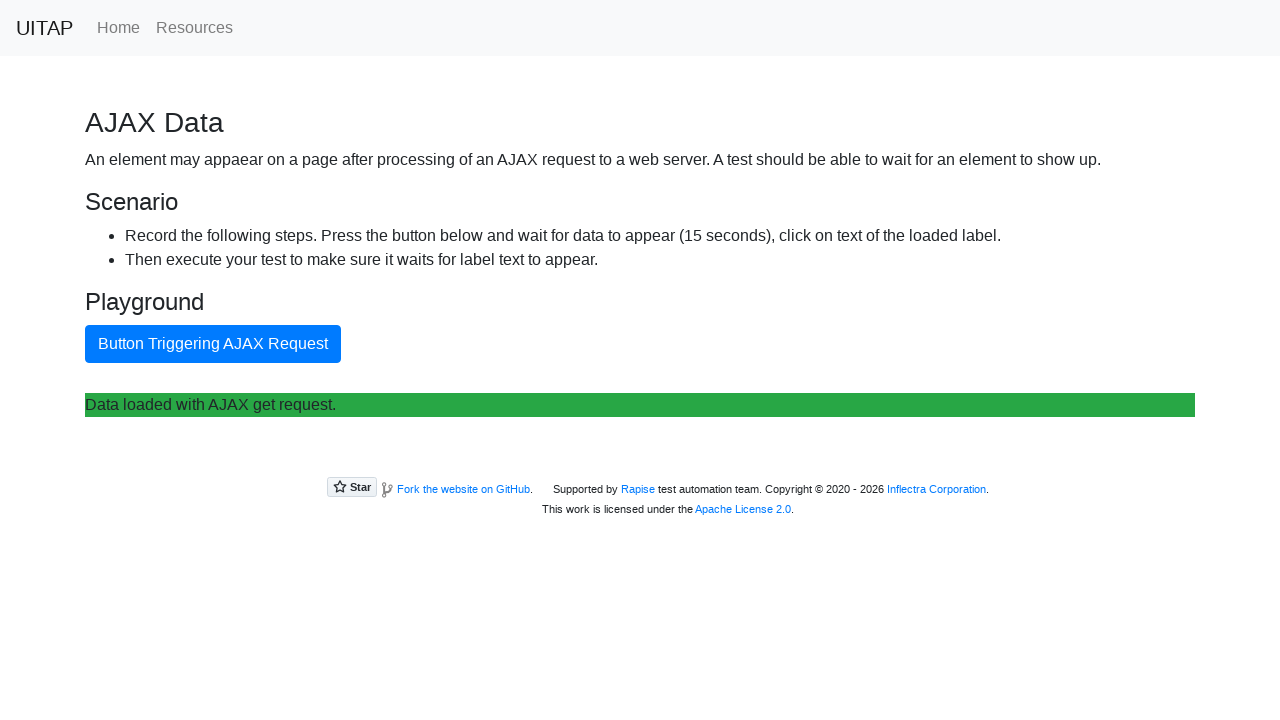